Tests Hacker News search functionality by searching for "testdriven" and verifying the term appears in results

Starting URL: https://news.ycombinator.com

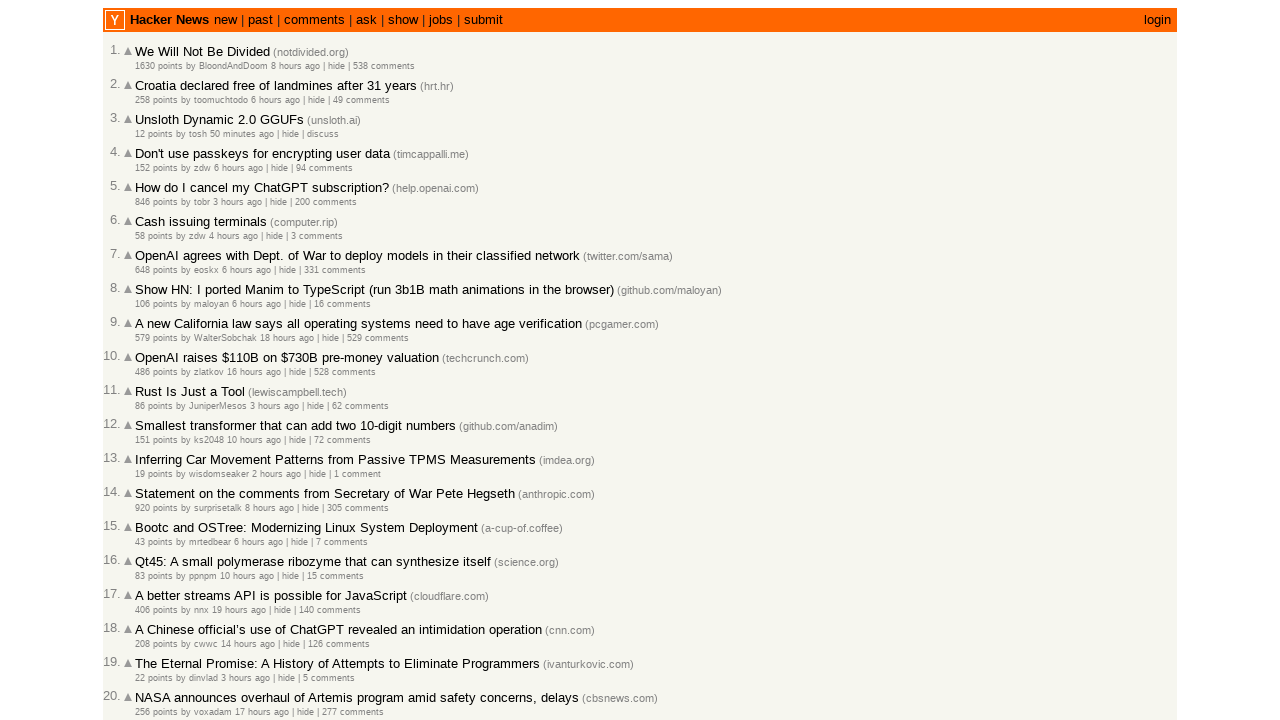

Filled search box with 'testdriven' on input[name='q']
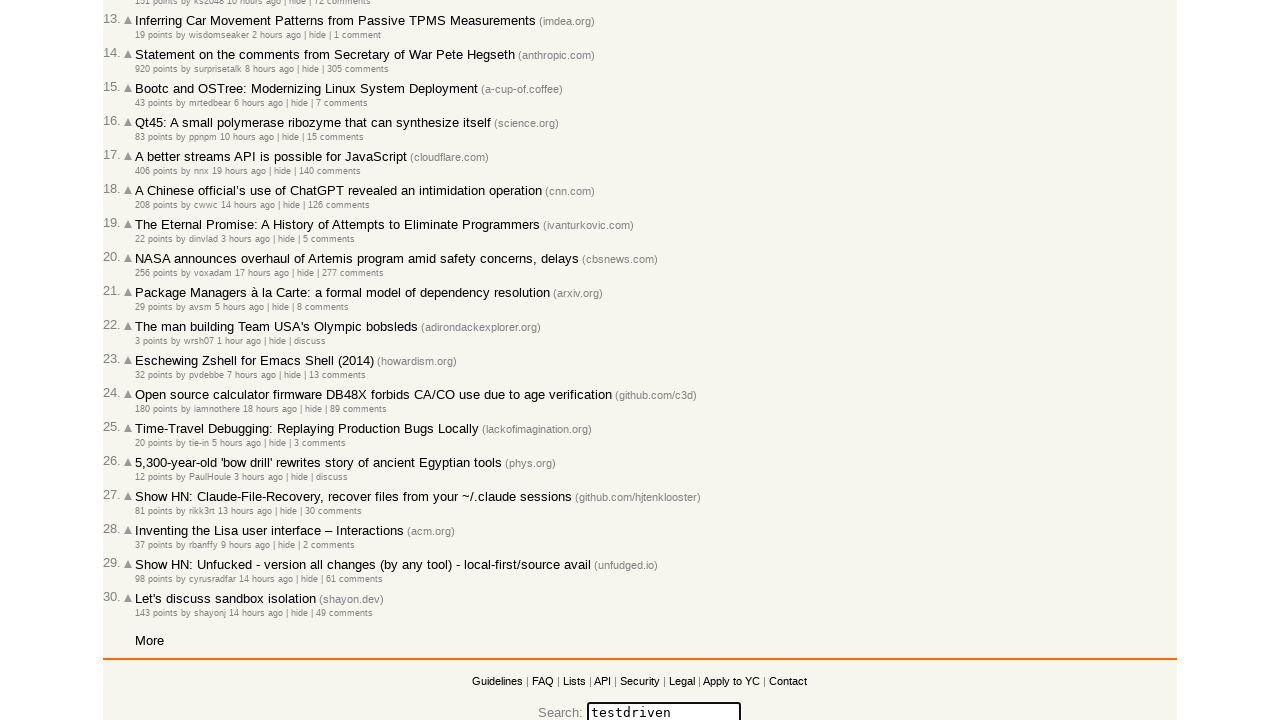

Pressed Enter to submit search query on input[name='q']
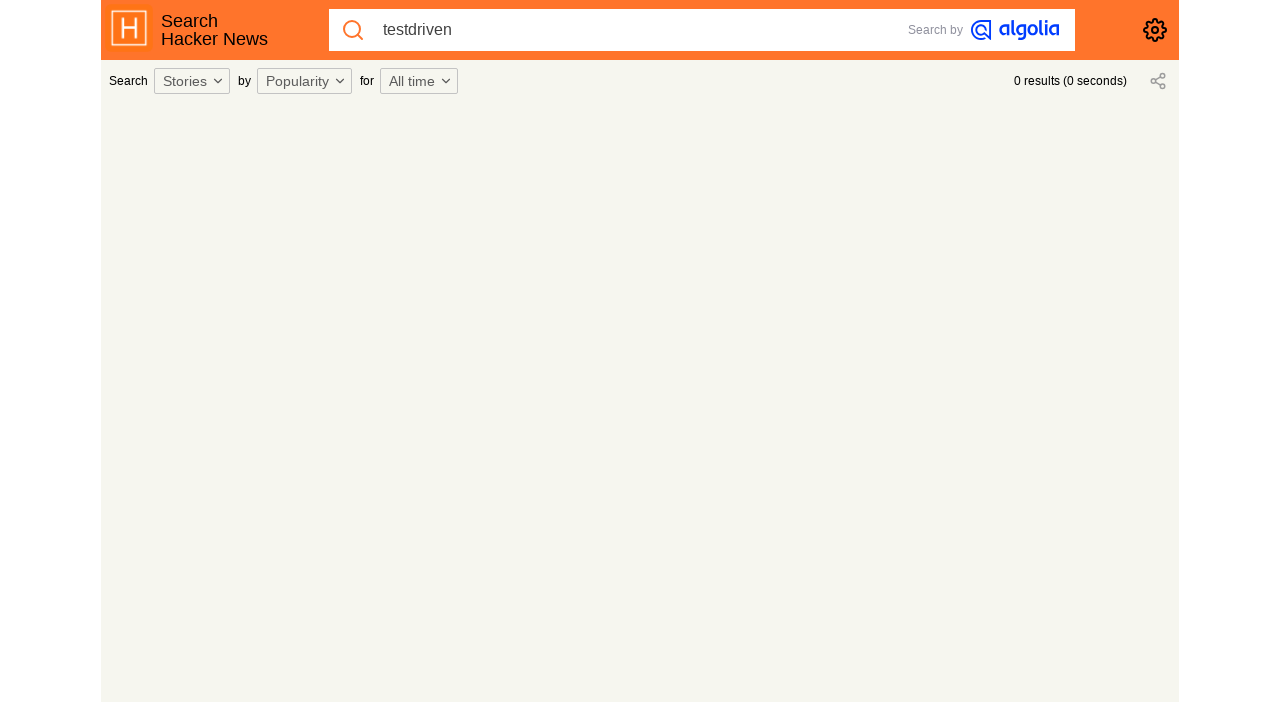

Search results loaded successfully
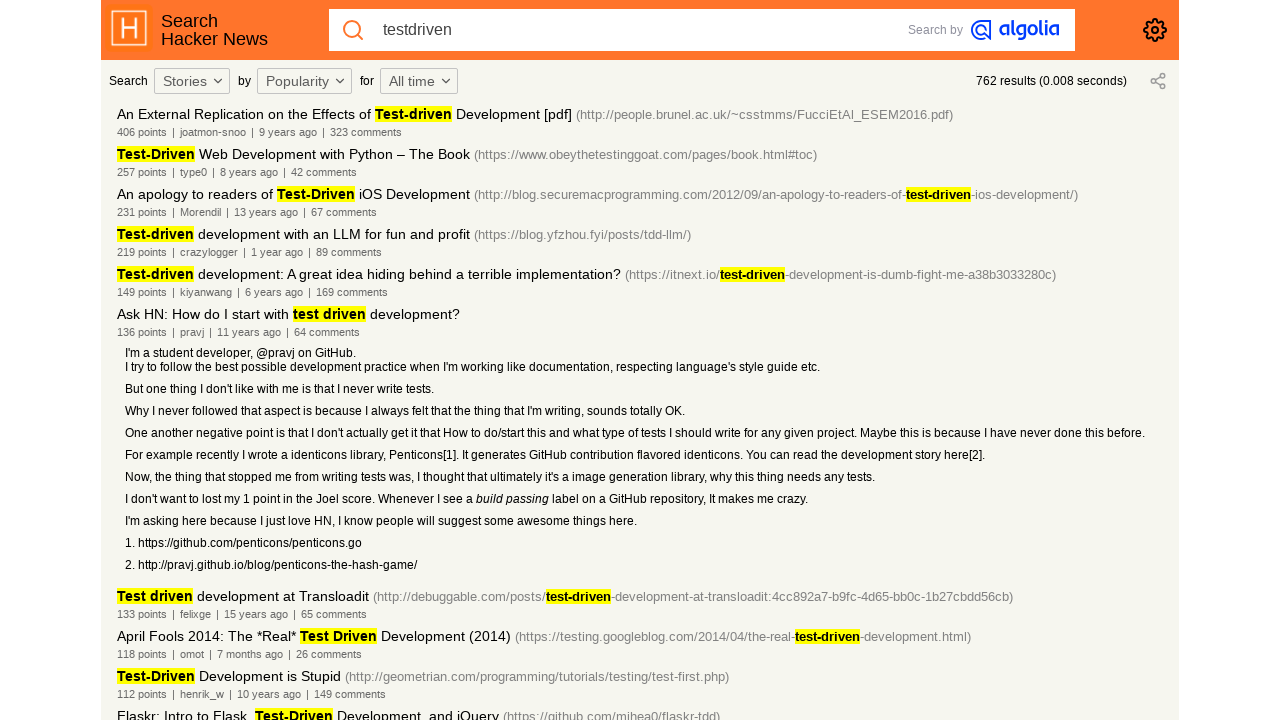

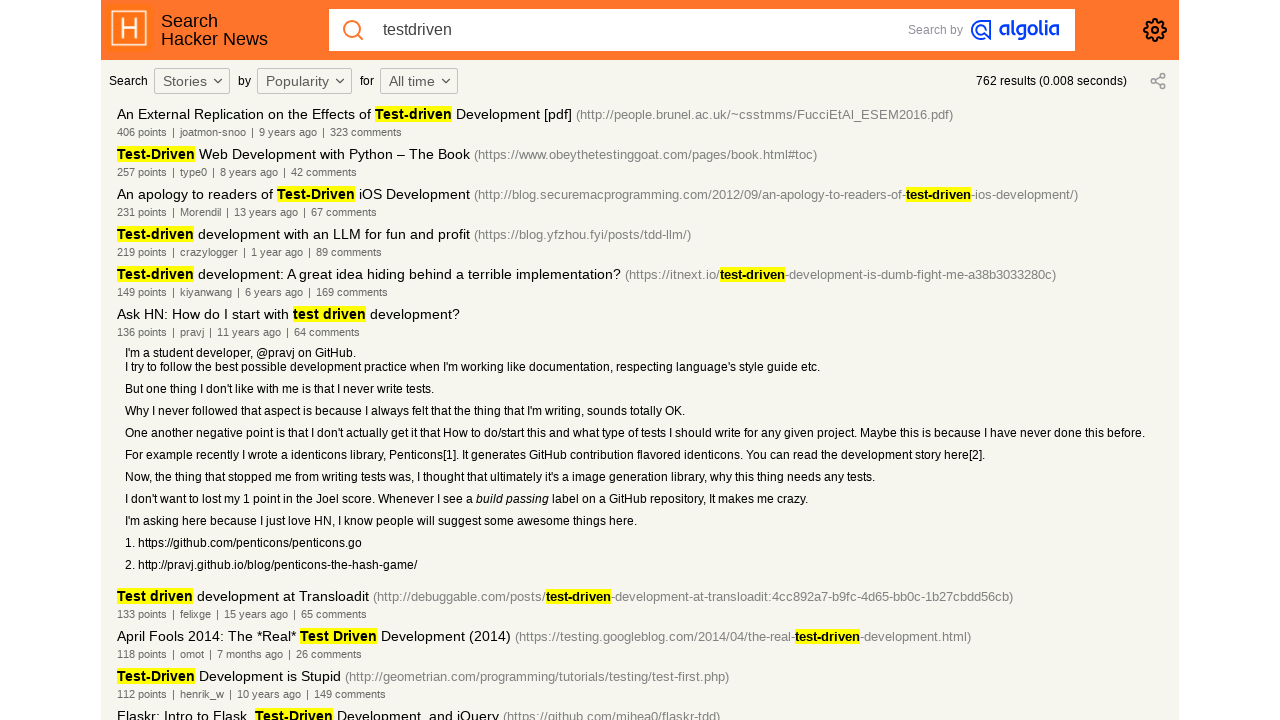